Tests that todo data persists after page reload.

Starting URL: https://demo.playwright.dev/todomvc

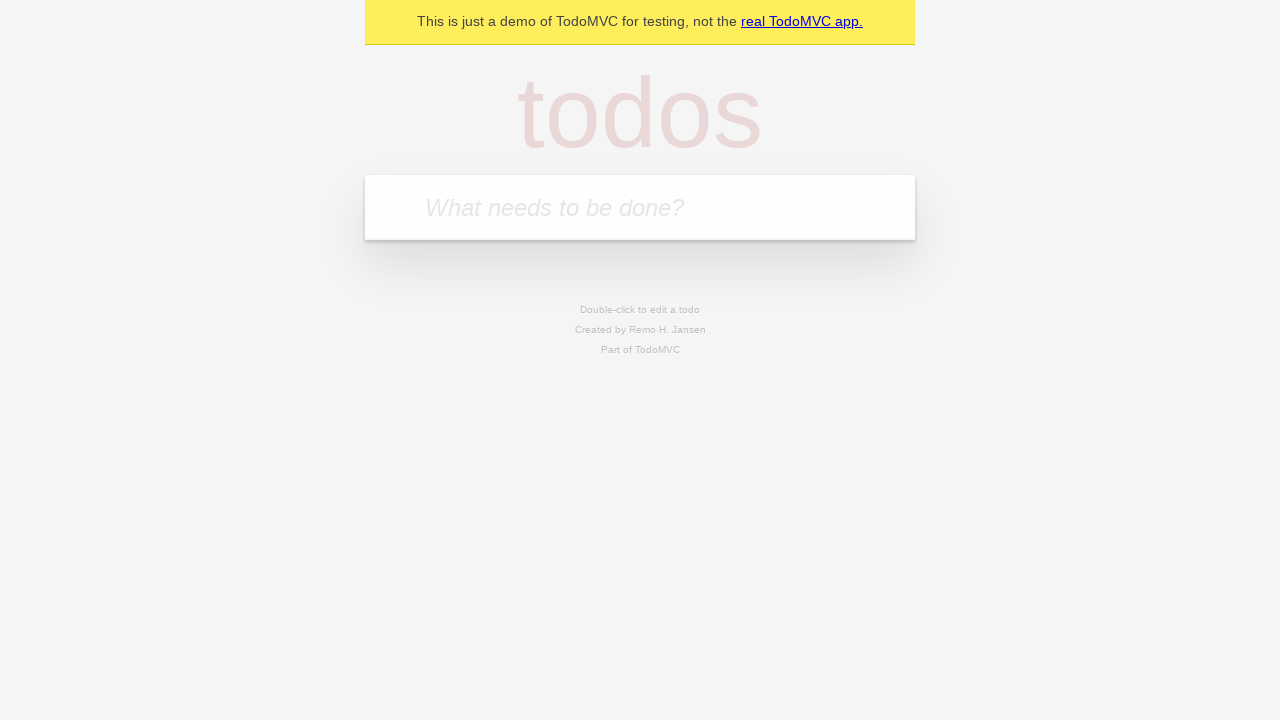

Located the 'What needs to be done?' input field
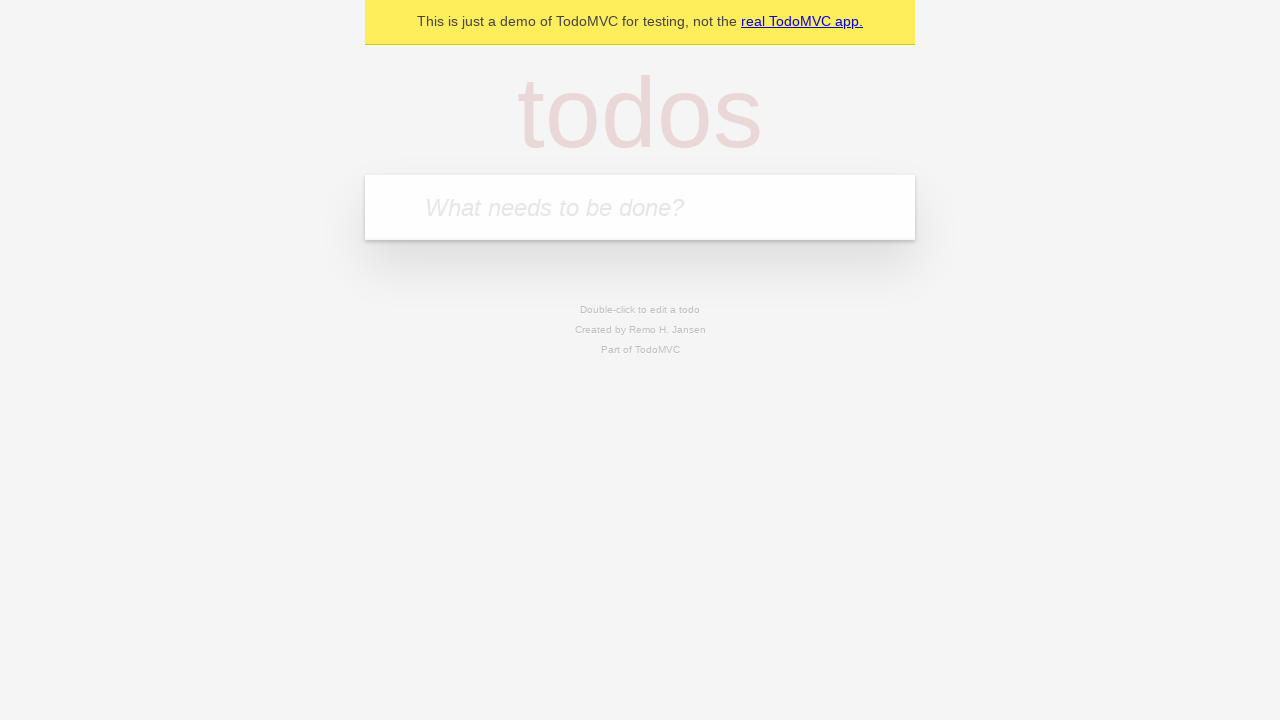

Filled first todo: 'buy some cheese' on internal:attr=[placeholder="What needs to be done?"i]
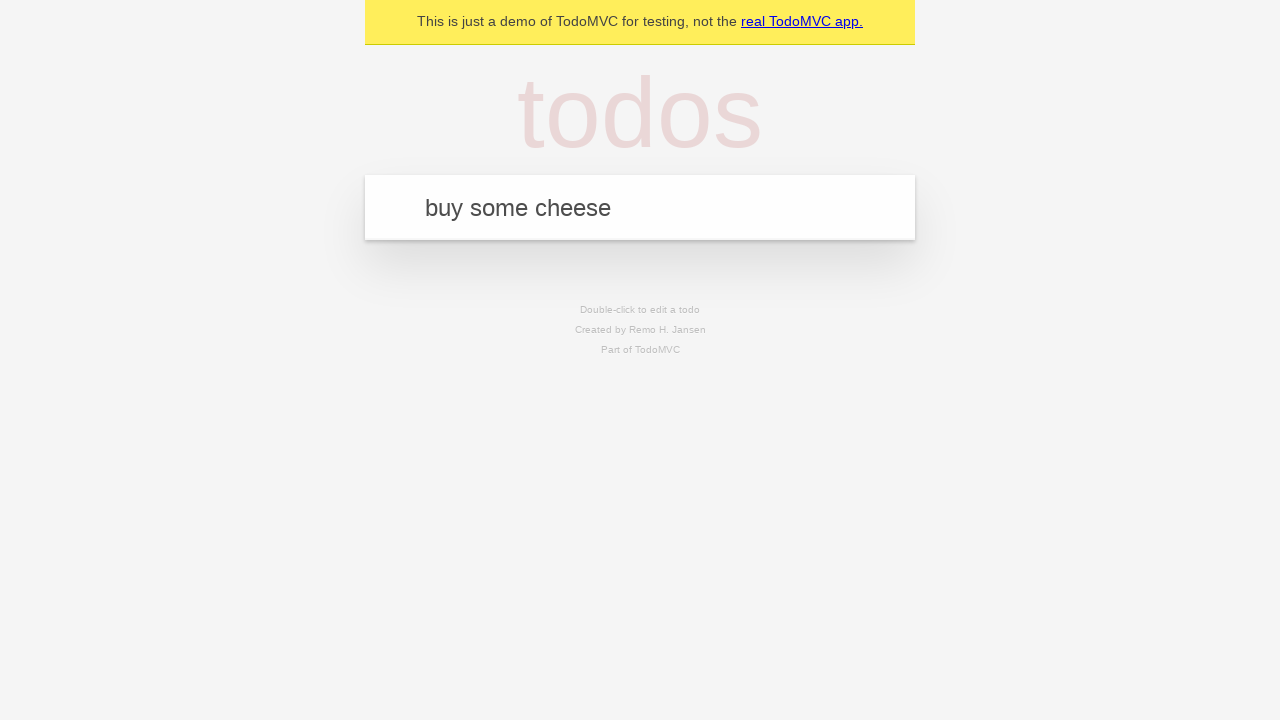

Pressed Enter to add first todo on internal:attr=[placeholder="What needs to be done?"i]
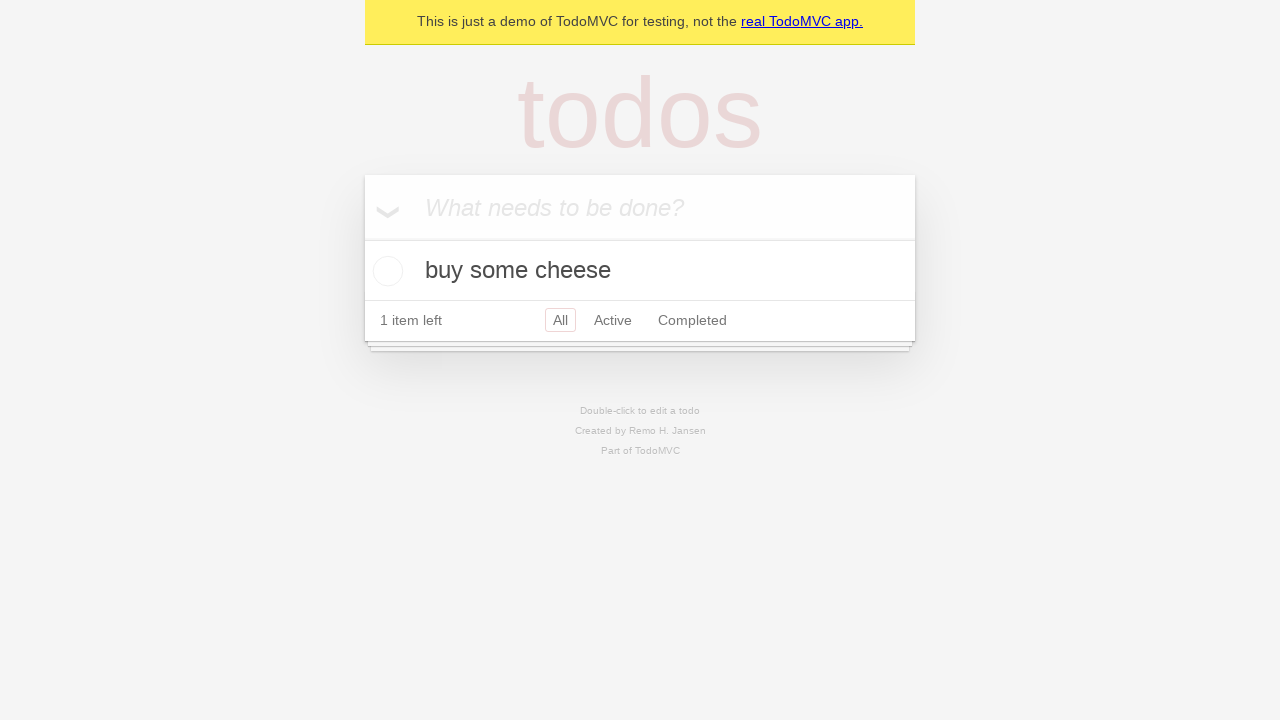

Filled second todo: 'feed the cat' on internal:attr=[placeholder="What needs to be done?"i]
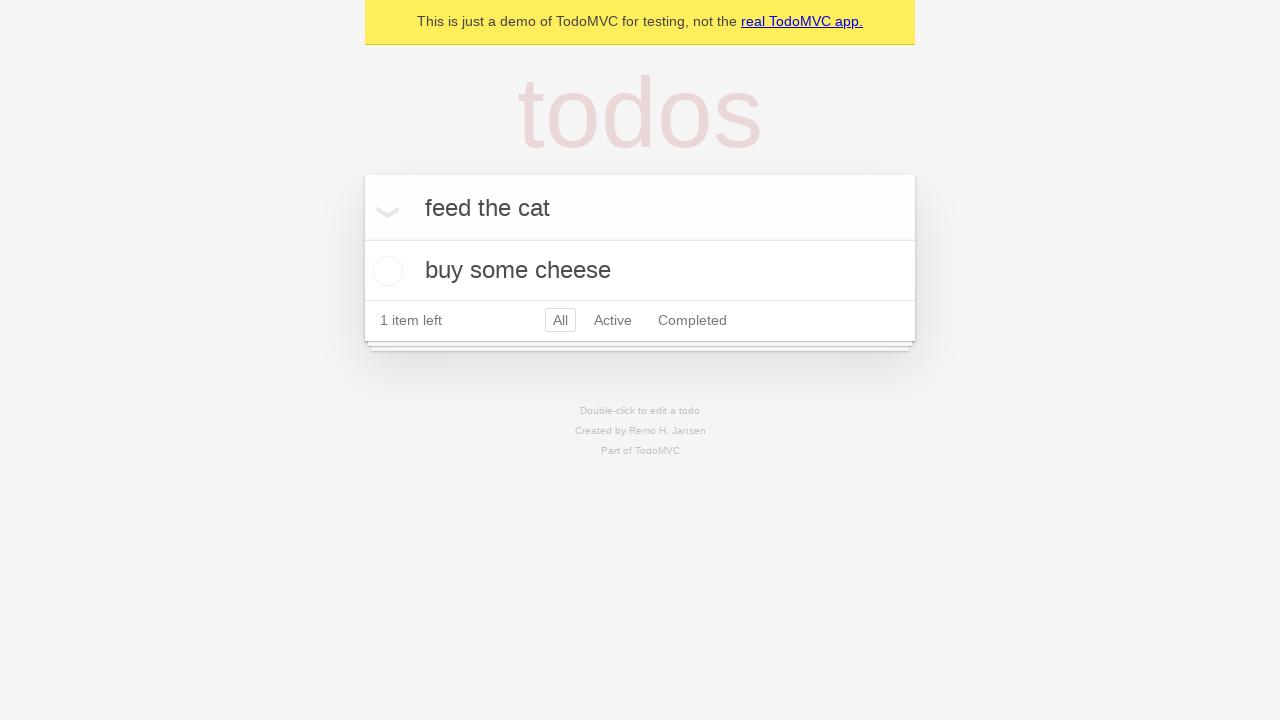

Pressed Enter to add second todo on internal:attr=[placeholder="What needs to be done?"i]
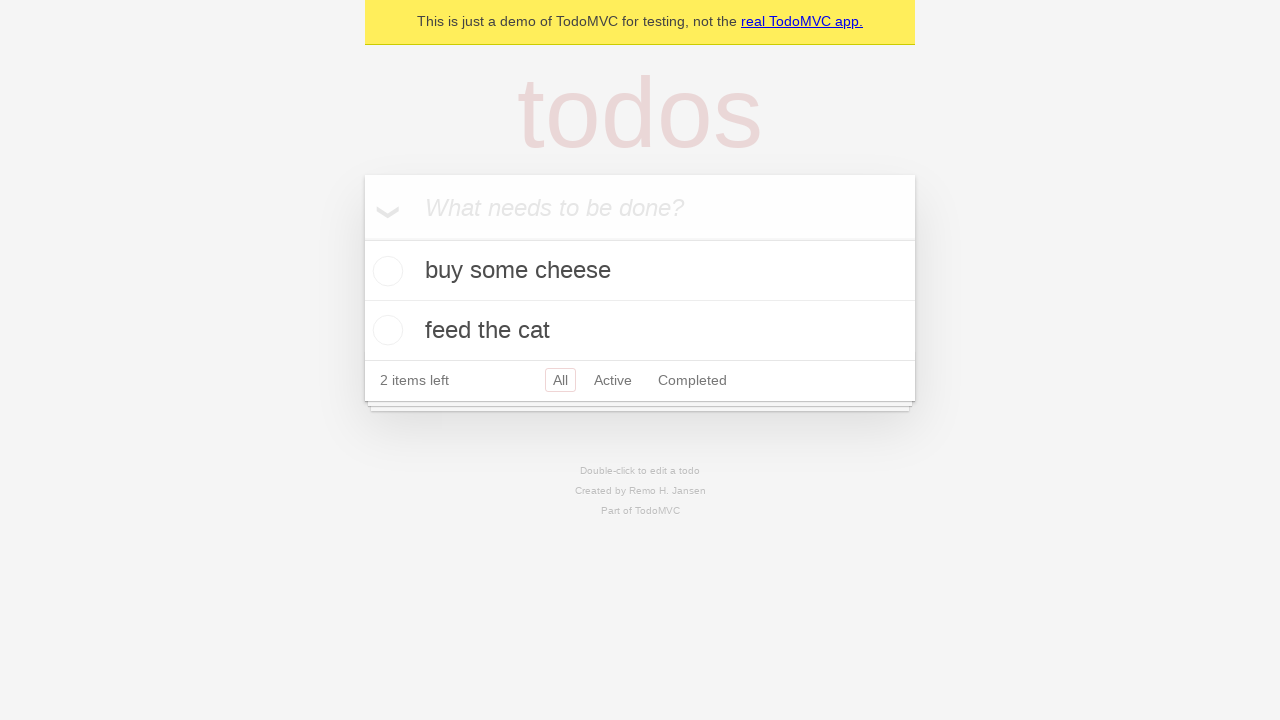

Located all todo items
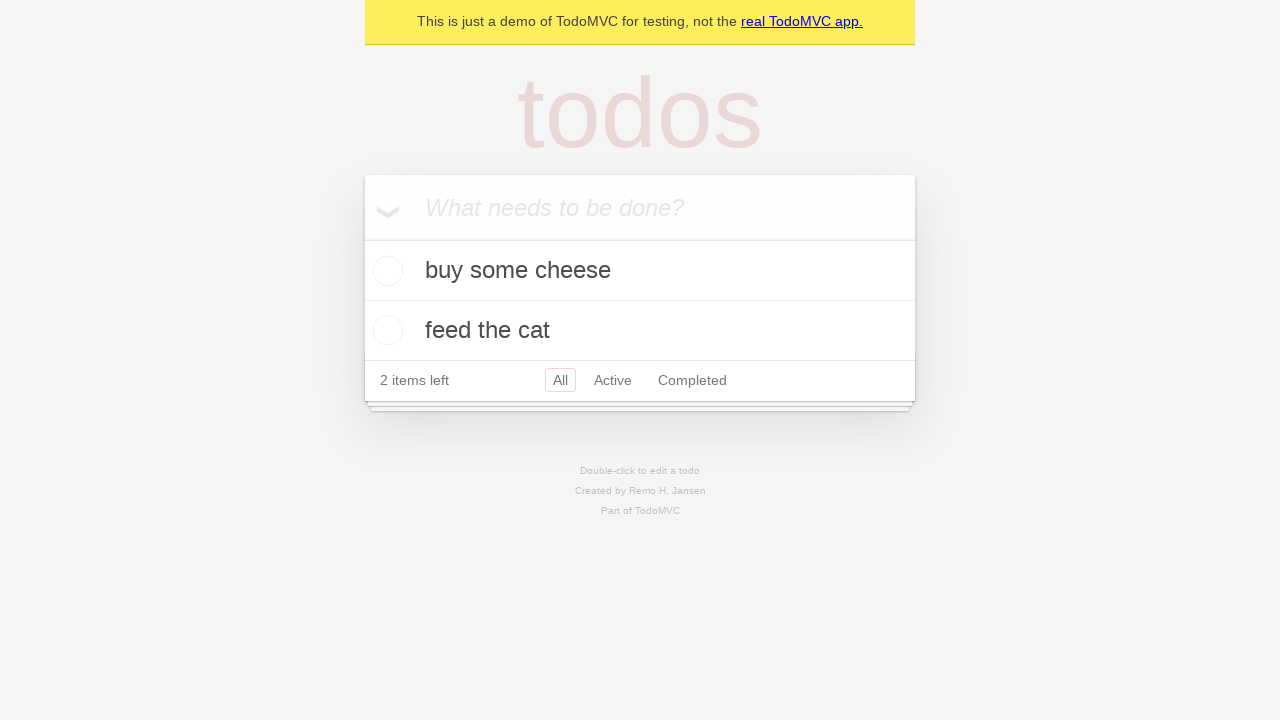

Located checkbox for first todo
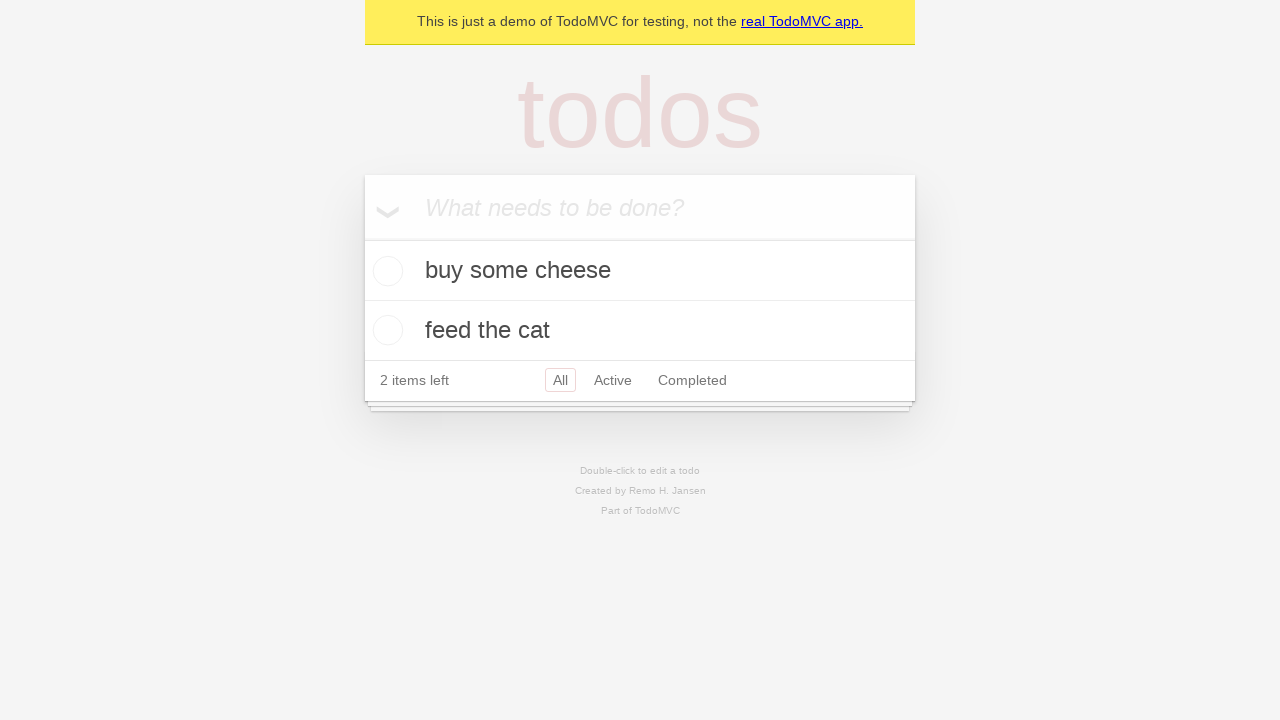

Checked the first todo item at (385, 271) on internal:testid=[data-testid="todo-item"s] >> nth=0 >> internal:role=checkbox
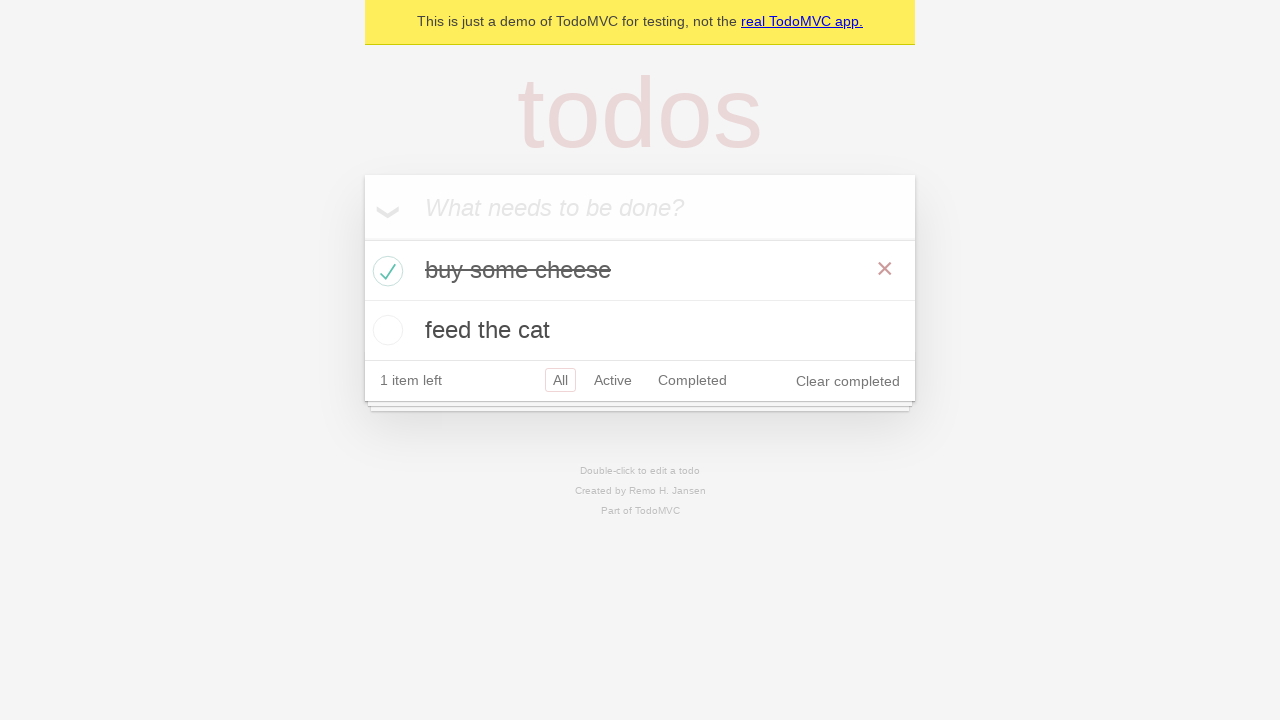

Reloaded the page to test data persistence
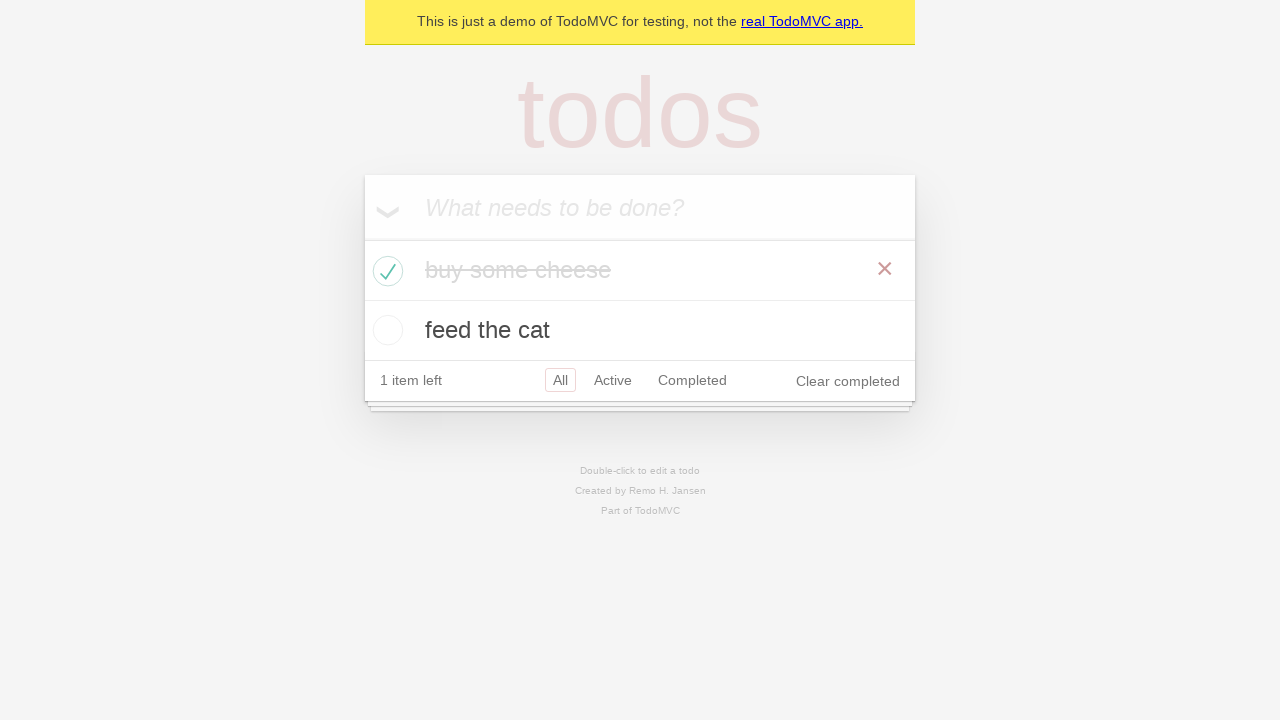

Todo items appeared after page reload, confirming data persistence
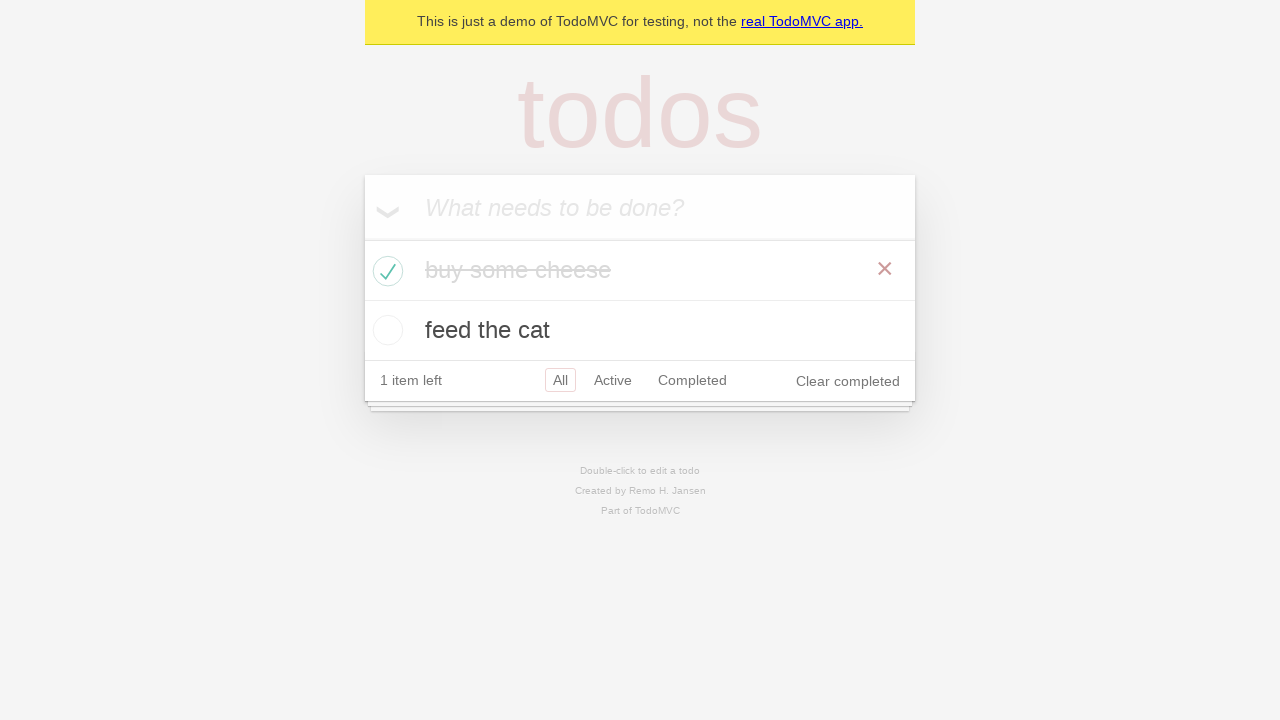

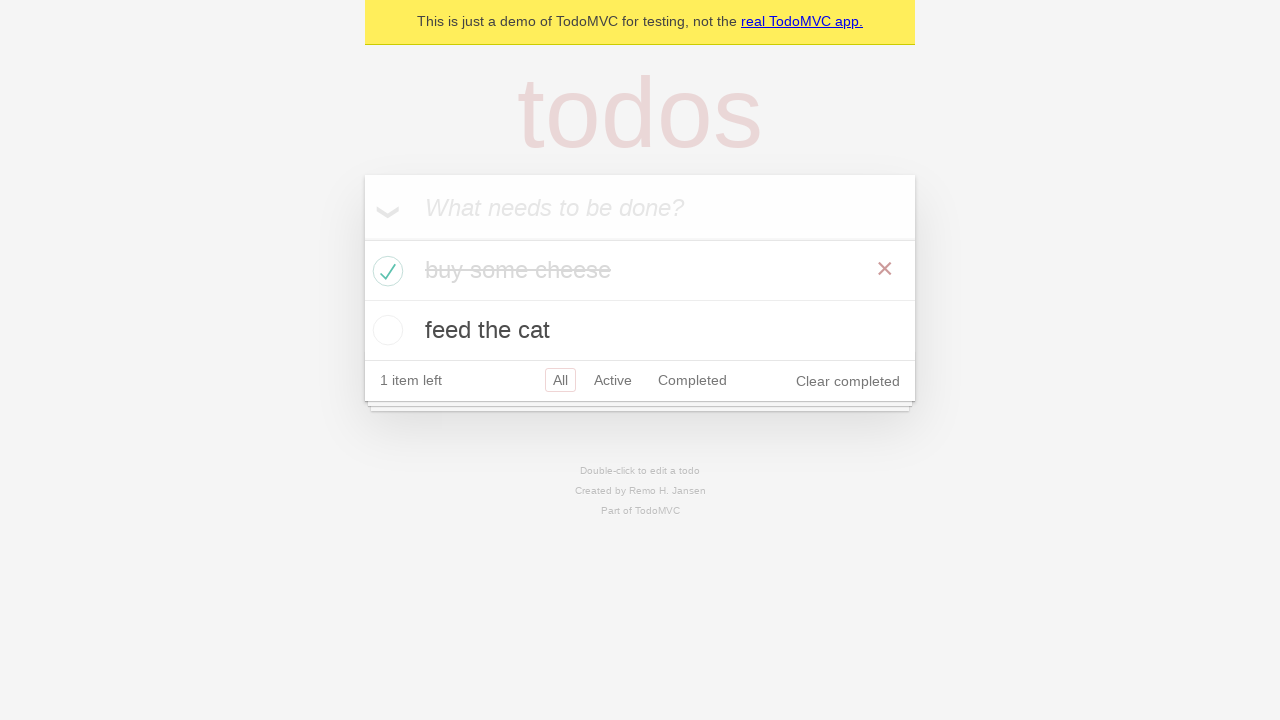